Tests dynamic element creation and deletion by clicking Add Element button to create a Delete button, then clicking Delete to remove it

Starting URL: http://the-internet.herokuapp.com/add_remove_elements/

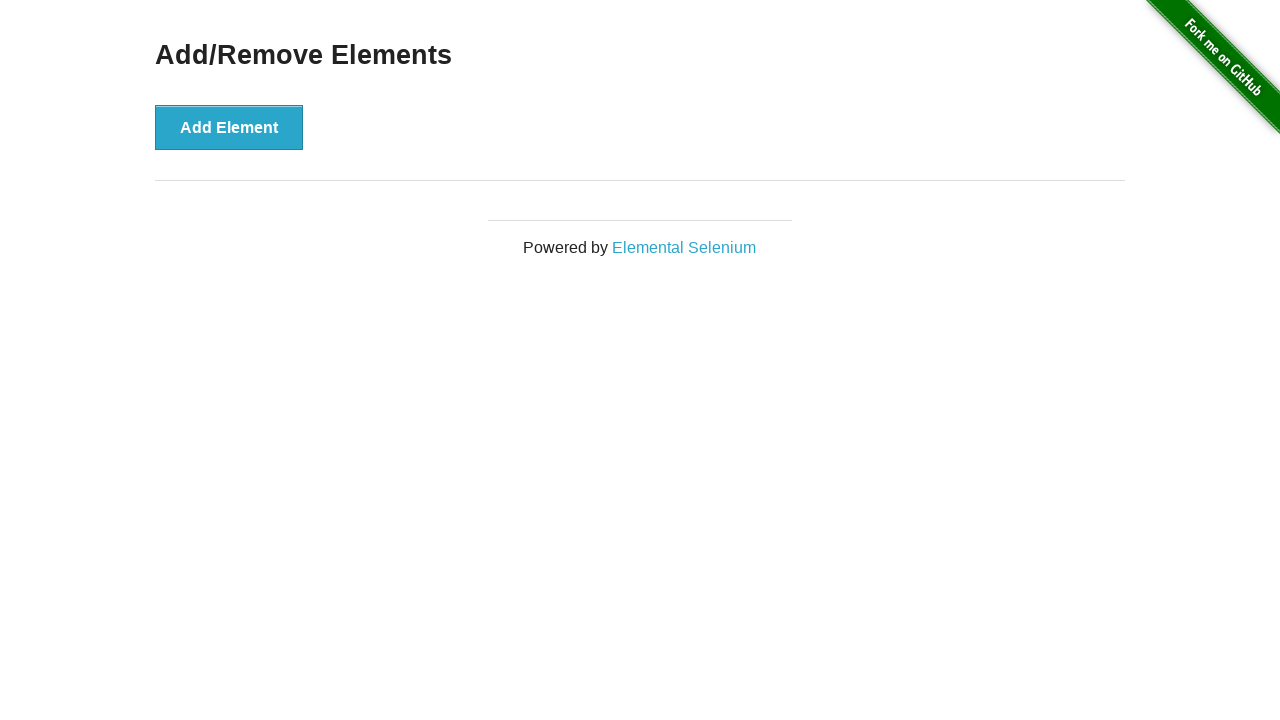

Clicked Add Element button to create a Delete button at (229, 127) on xpath=//button[@onclick='addElement()']
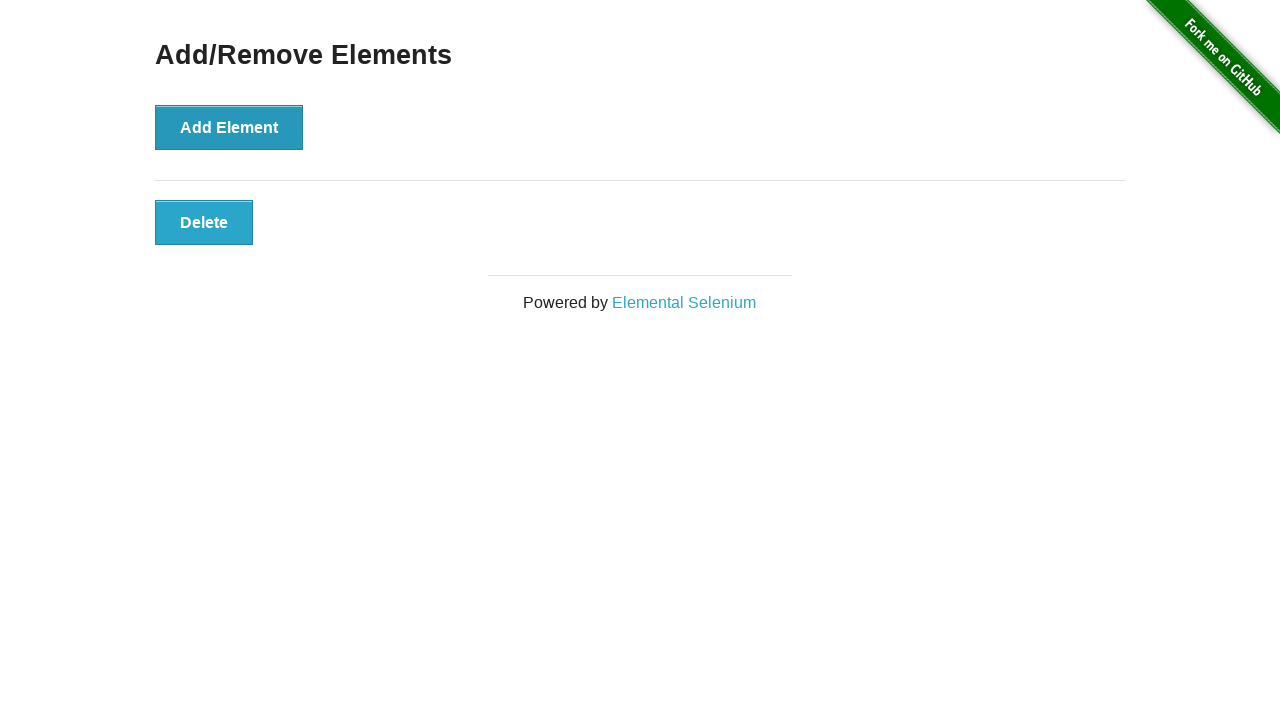

Delete button appeared on the page
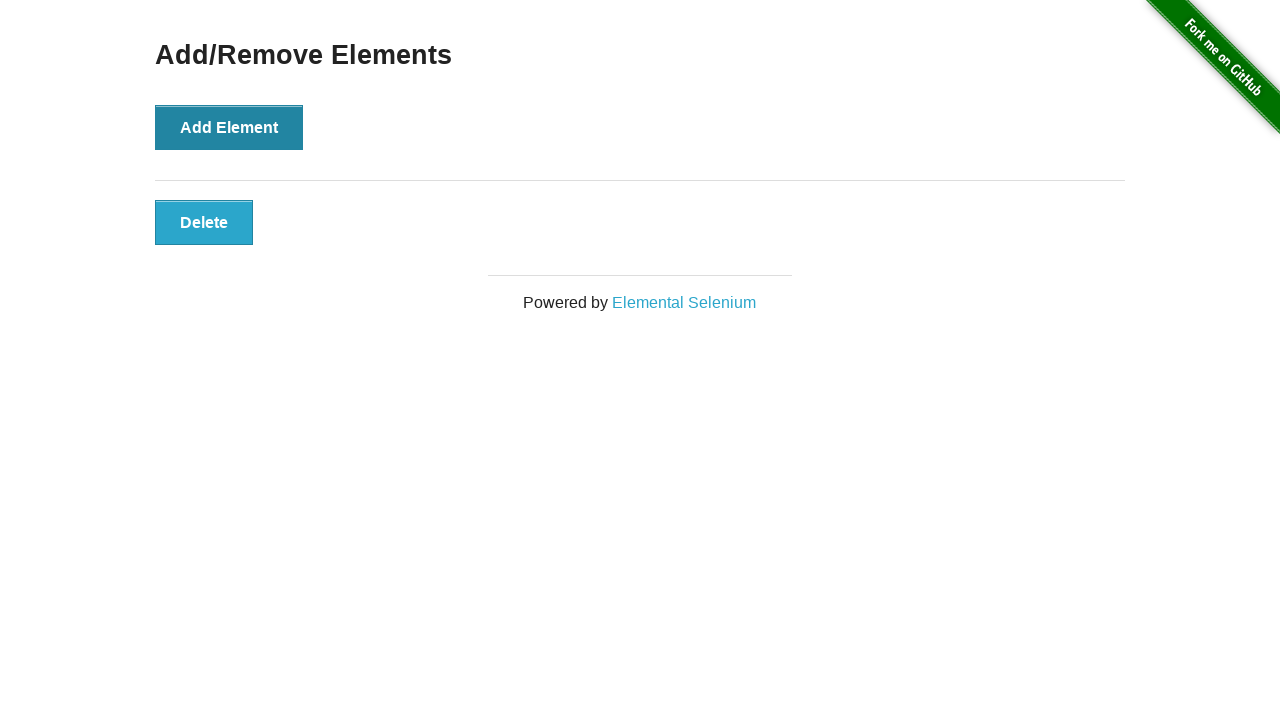

Verified Delete button is visible
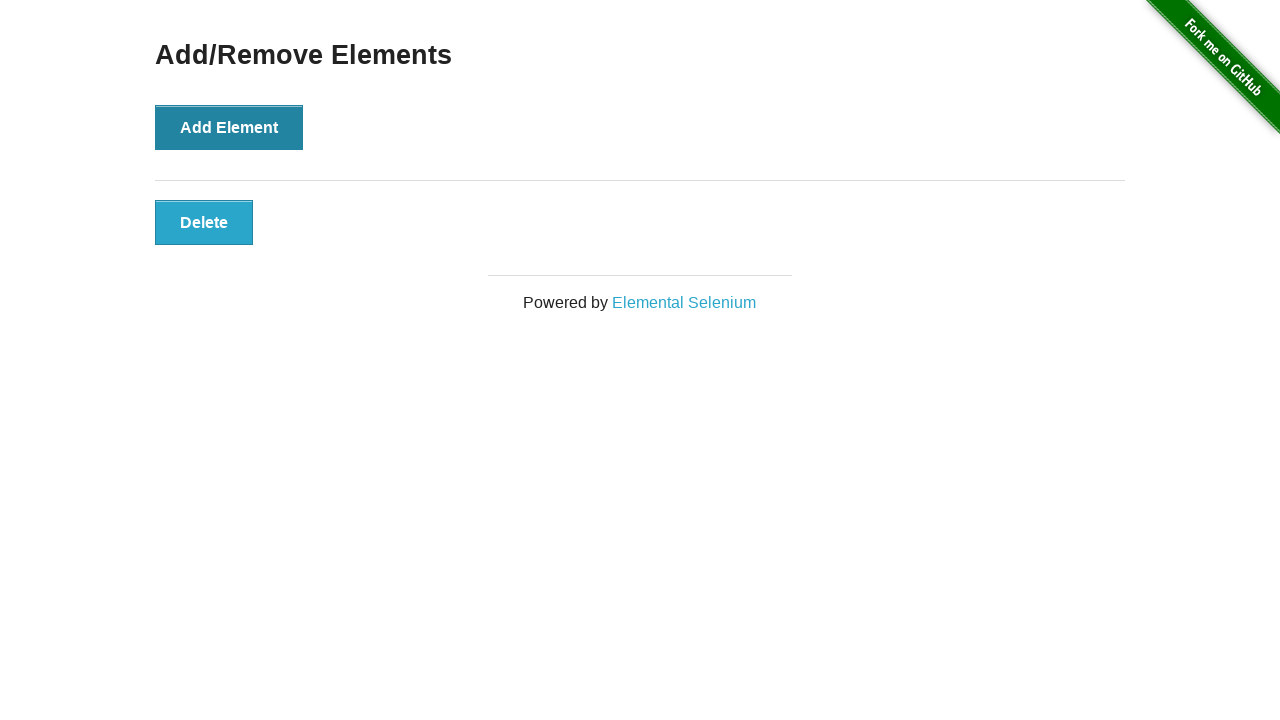

Clicked Delete button to remove it at (204, 222) on xpath=//button[@onclick='deleteElement()']
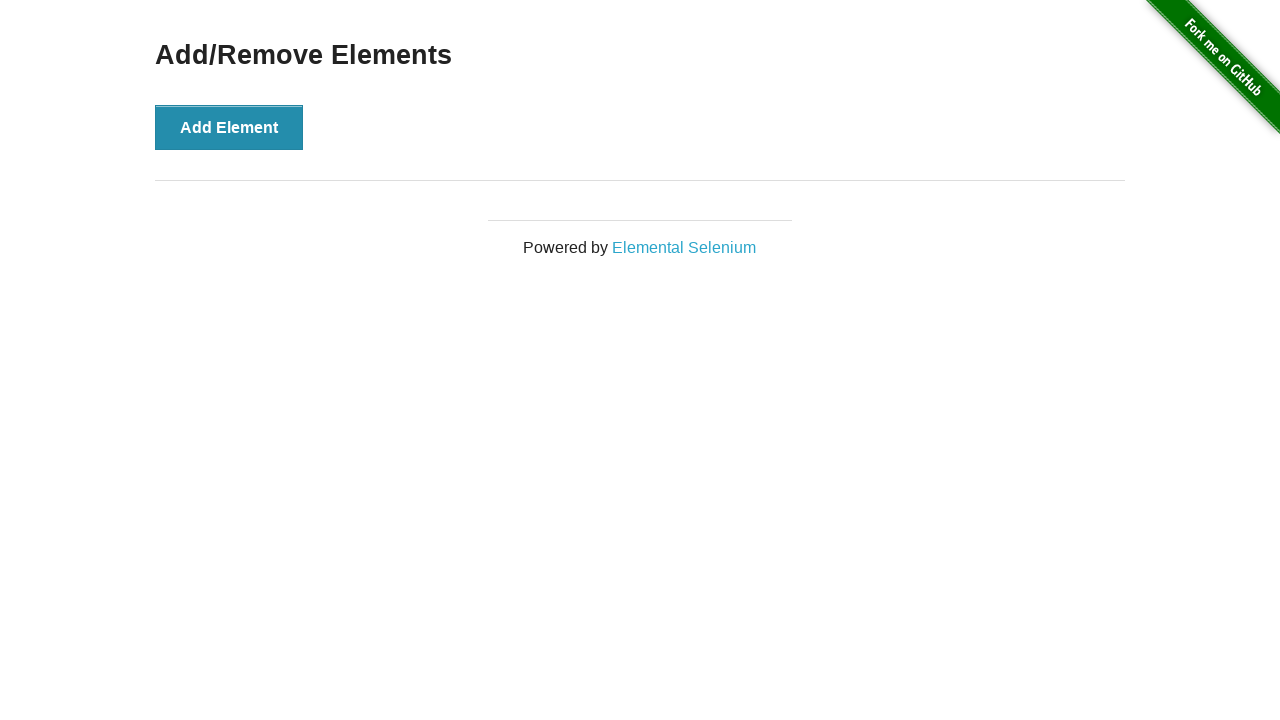

Verified Delete button was removed from the page
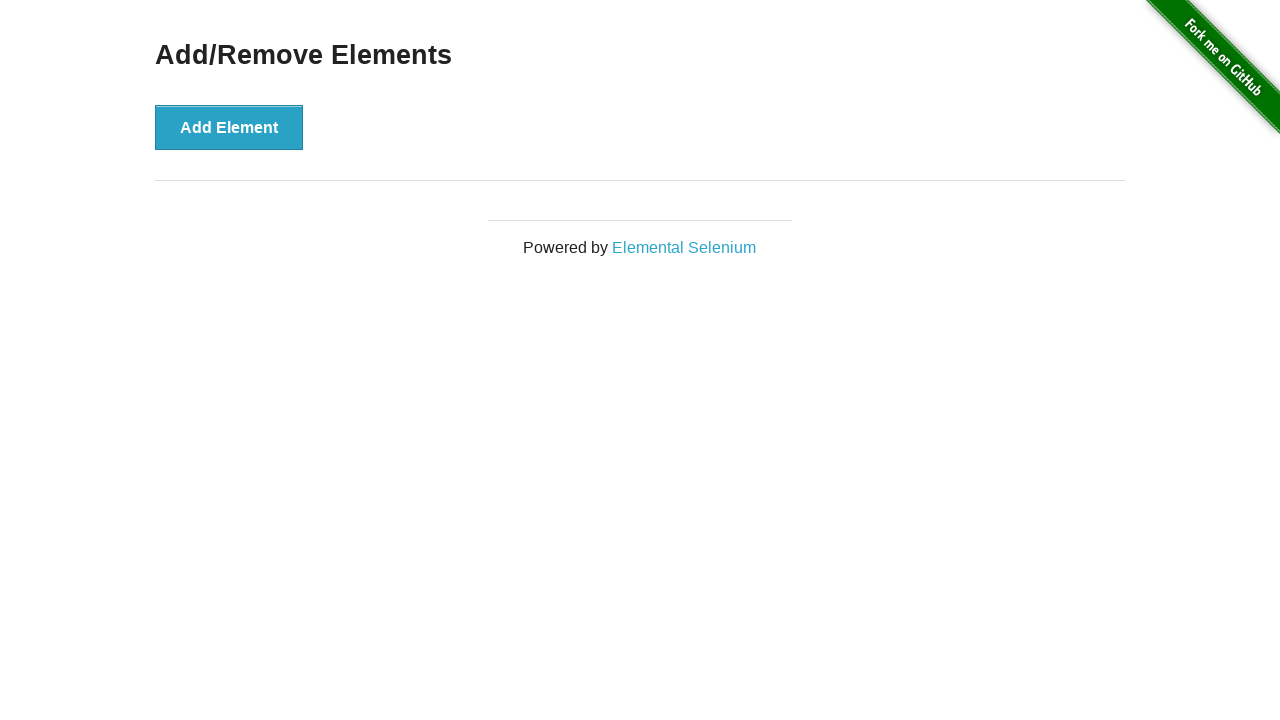

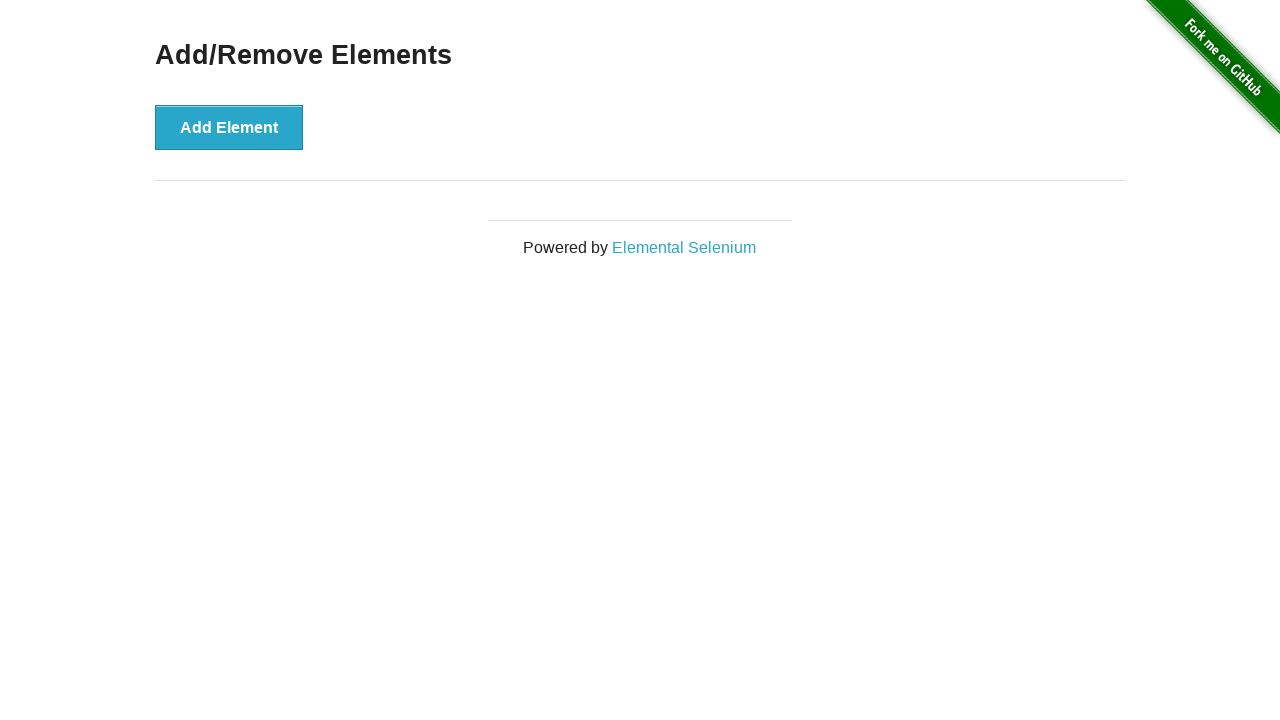